Tests the flight booking form by selecting round trip, choosing origin and destination airports, selecting return date, adding passengers, choosing currency, and clicking the search button.

Starting URL: https://rahulshettyacademy.com/dropdownsPractise/

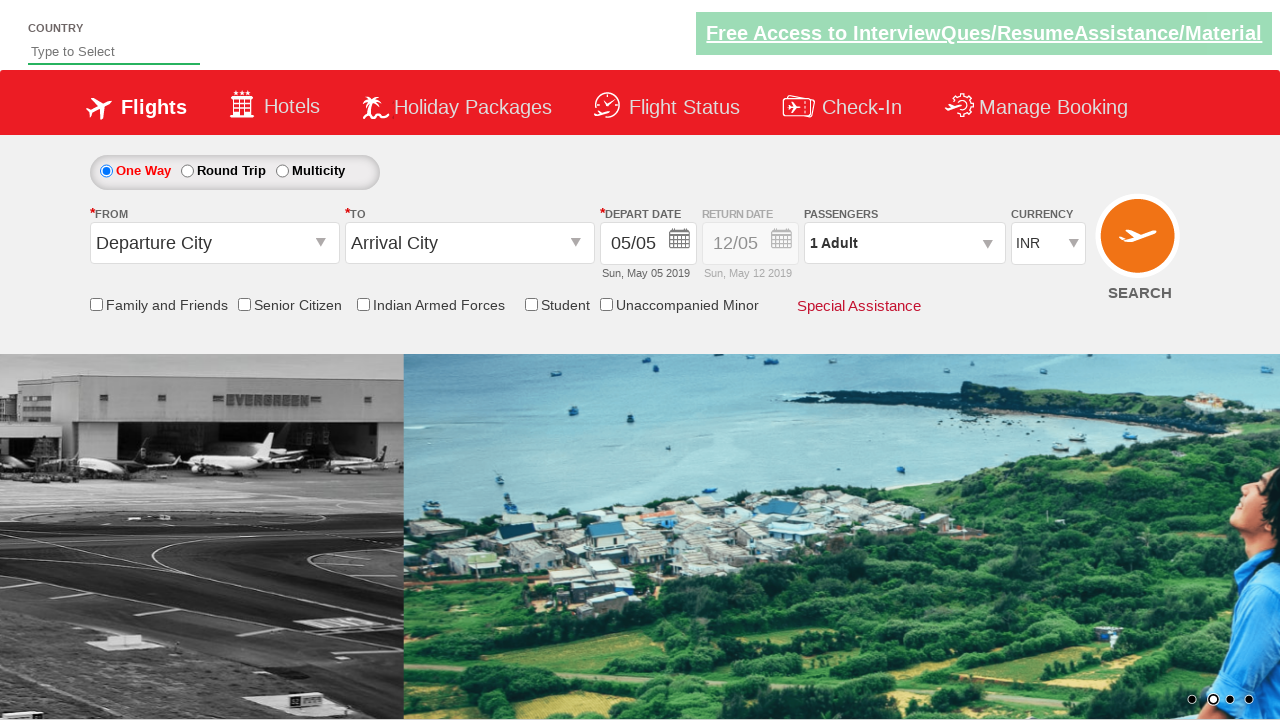

Clicked round trip radio button at (187, 171) on #ctl00_mainContent_rbtnl_Trip_1
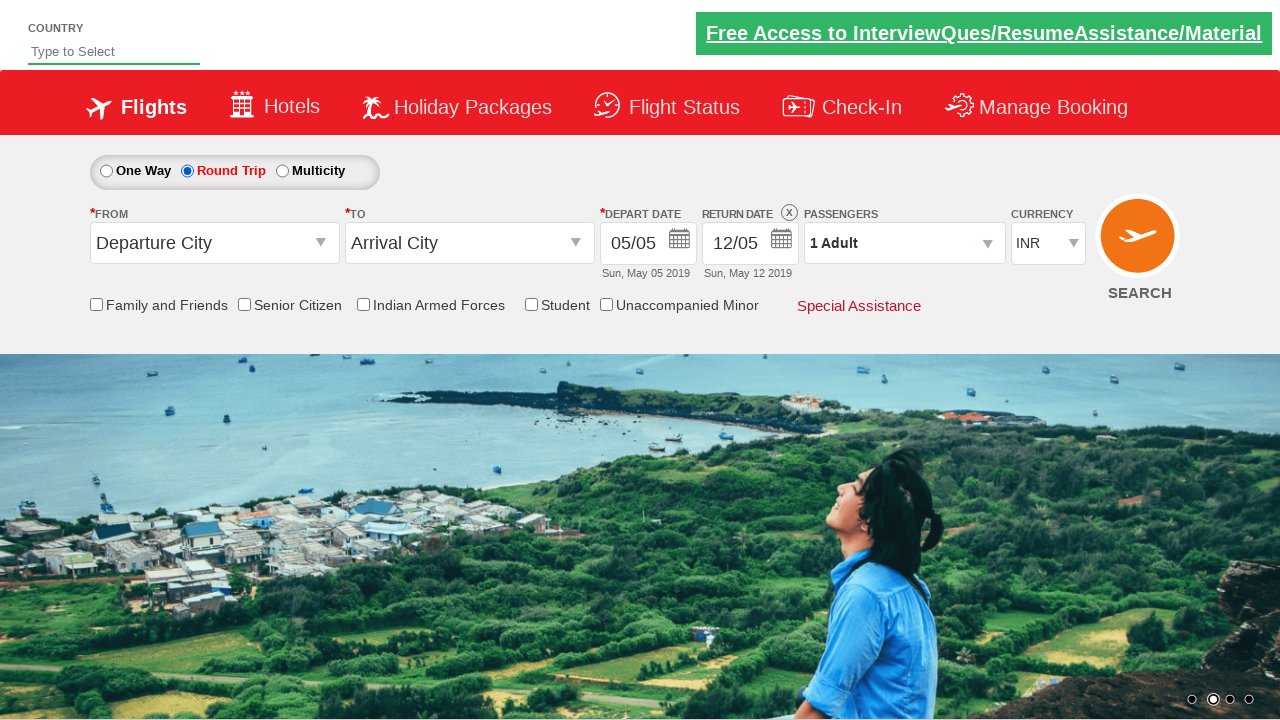

Waited 1000ms for page to load
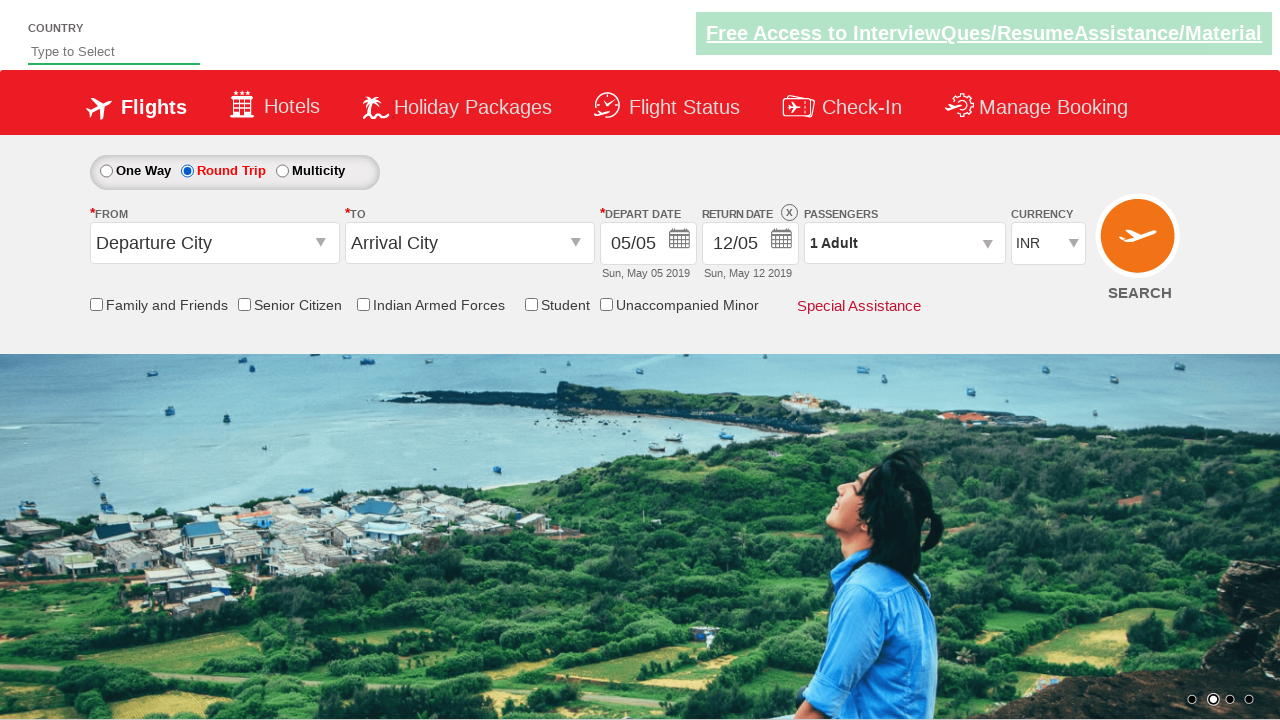

Clicked origin station dropdown at (214, 243) on #ctl00_mainContent_ddl_originStation1_CTXT
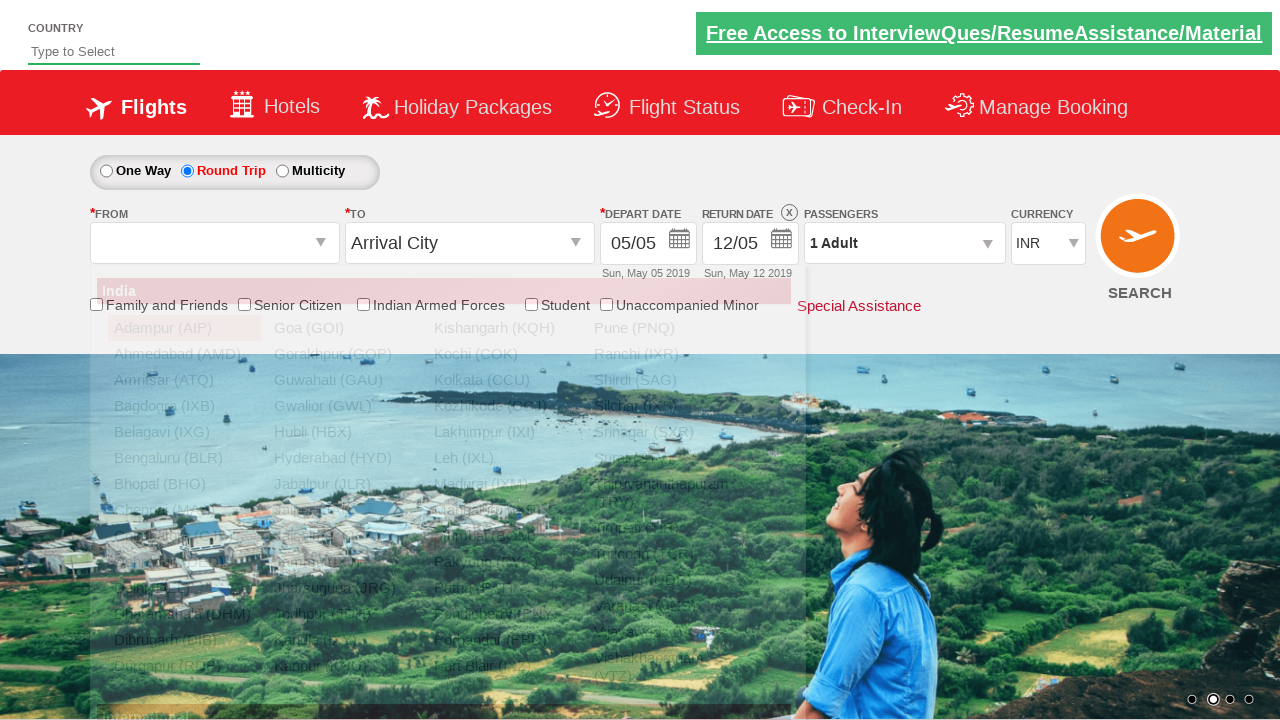

Waited 1000ms for dropdown to expand
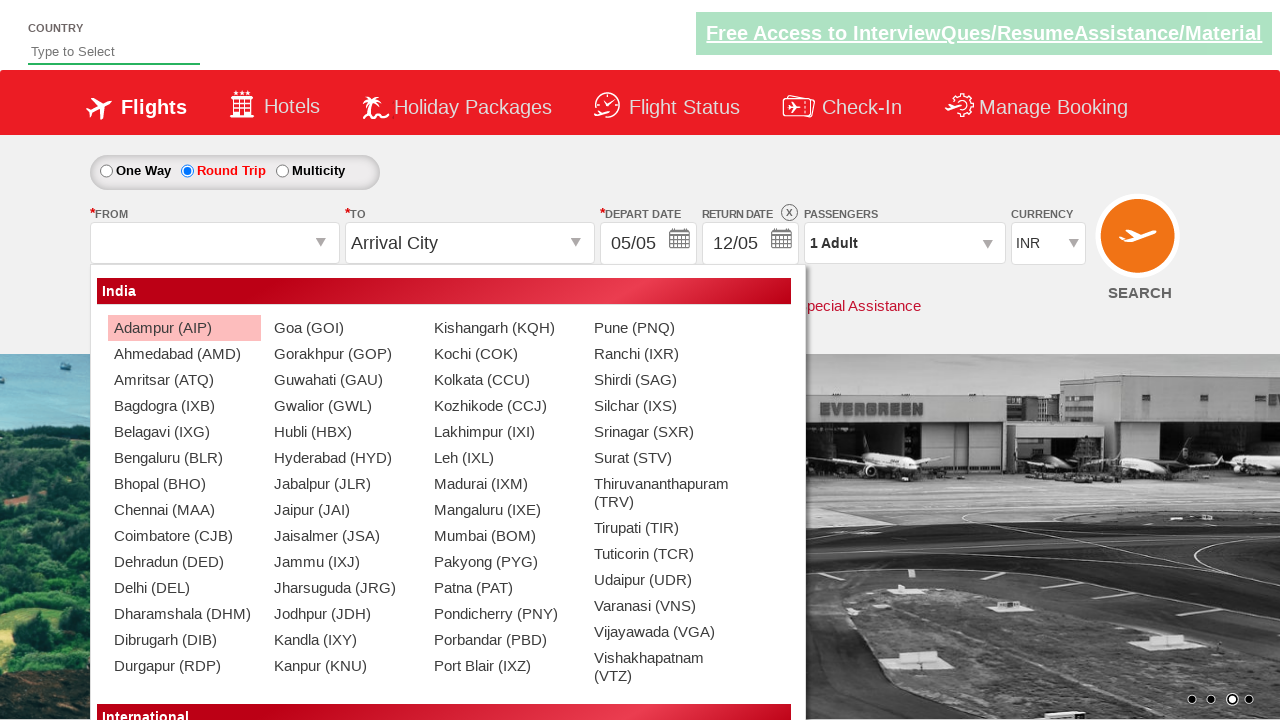

Selected Ahmedabad (AMD) as origin airport at (184, 354) on xpath=//a[contains(text(),'Ahmedabad (AMD)')]
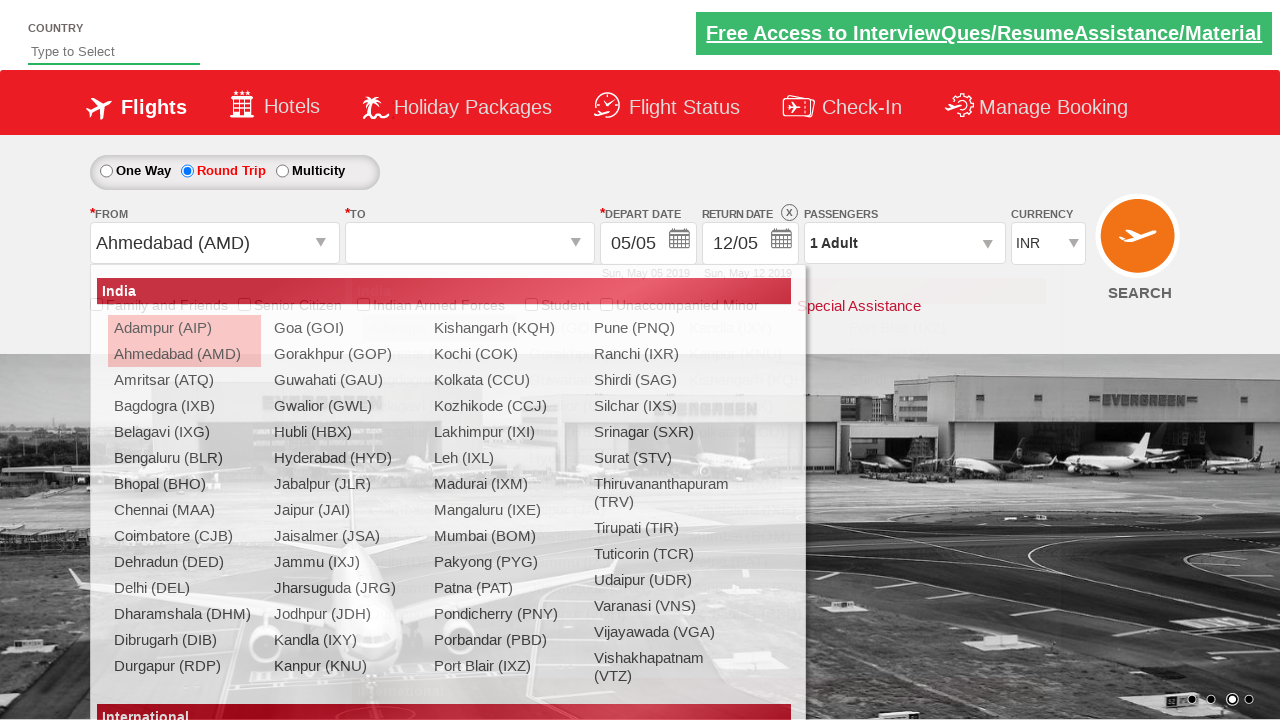

Waited 1000ms for origin selection to register
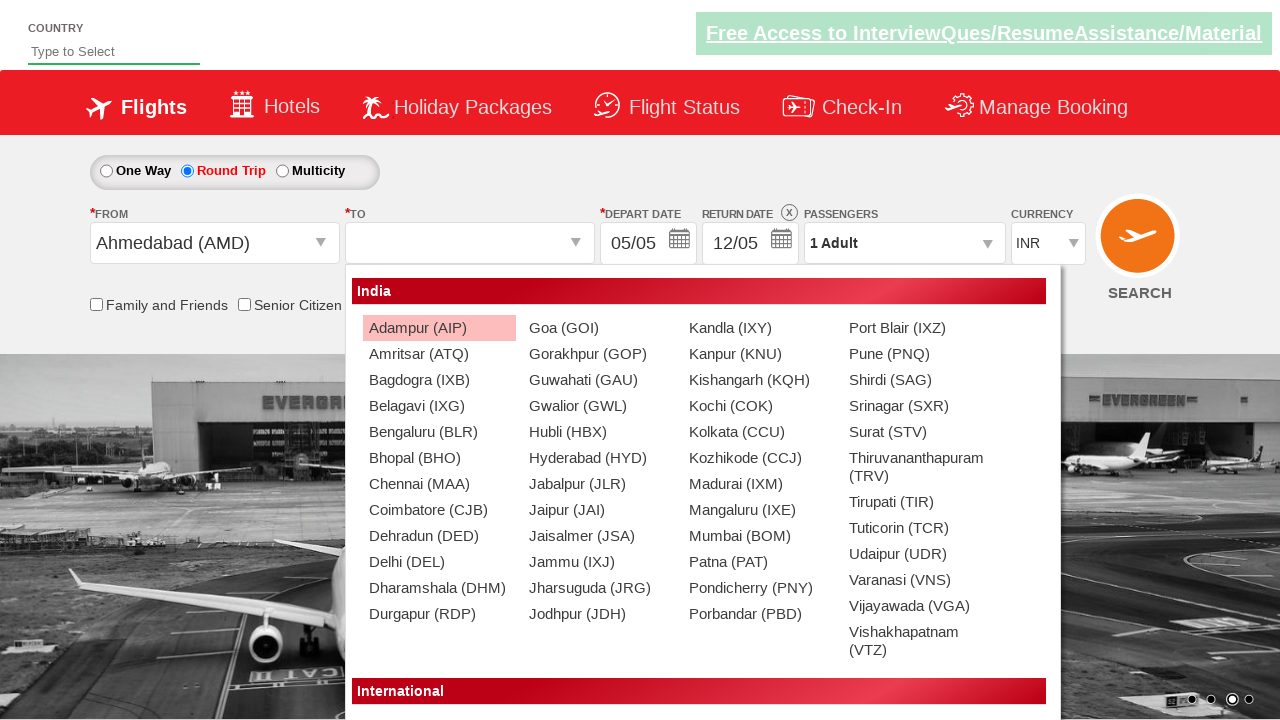

Selected Chennai (MAA) as destination airport at (439, 484) on xpath=//div[@id='glsctl00_mainContent_ddl_destinationStation1_CTNR'] //a[@value=
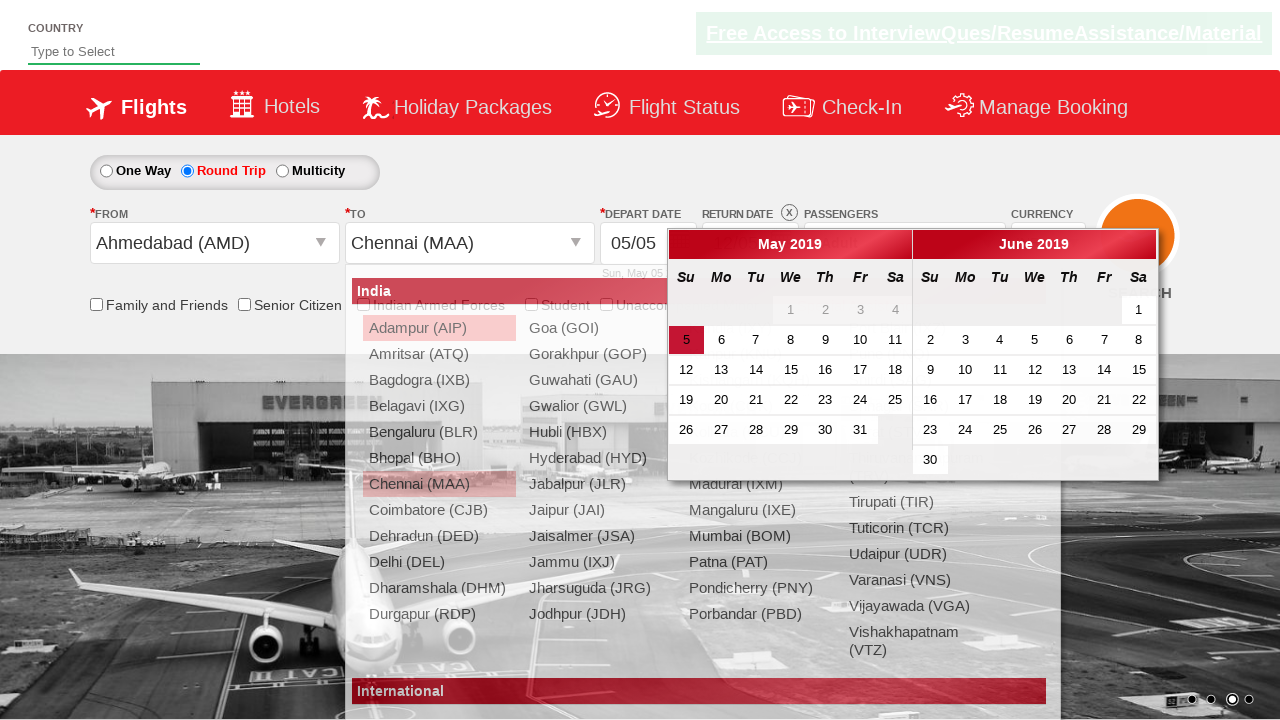

Waited 1000ms for destination selection to register
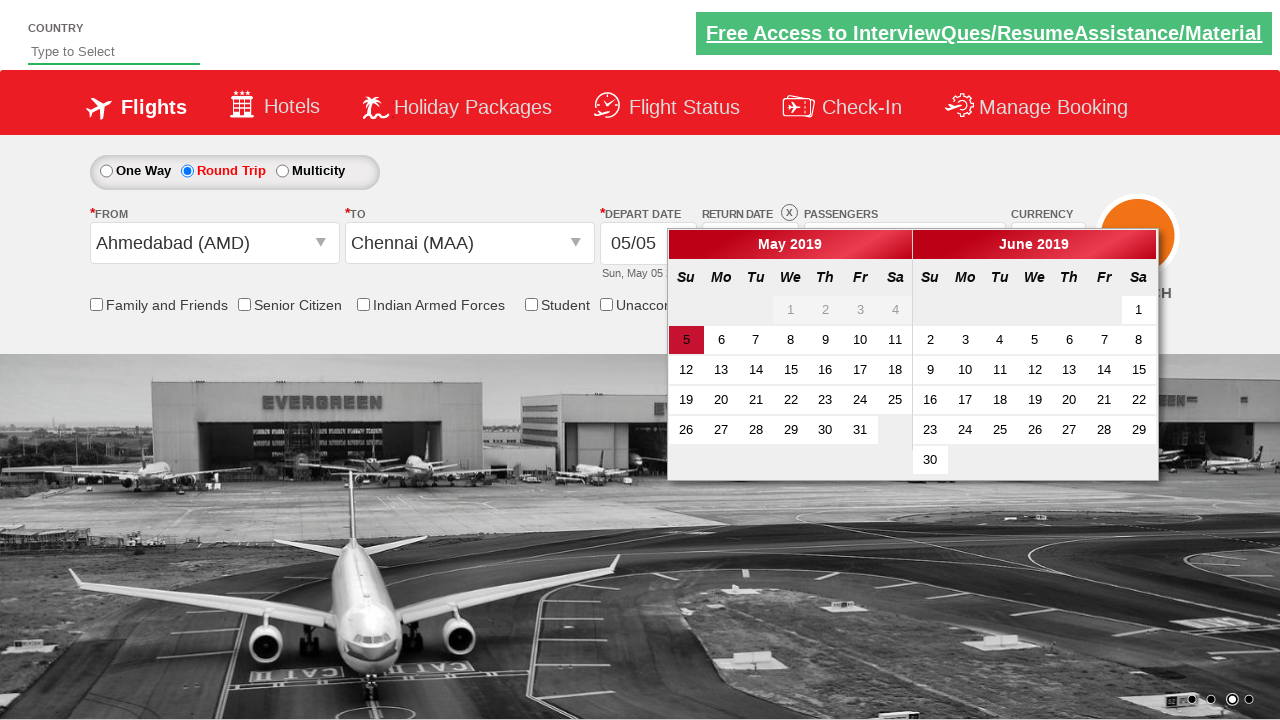

Clicked body to close airport selection popups at (640, 360) on body
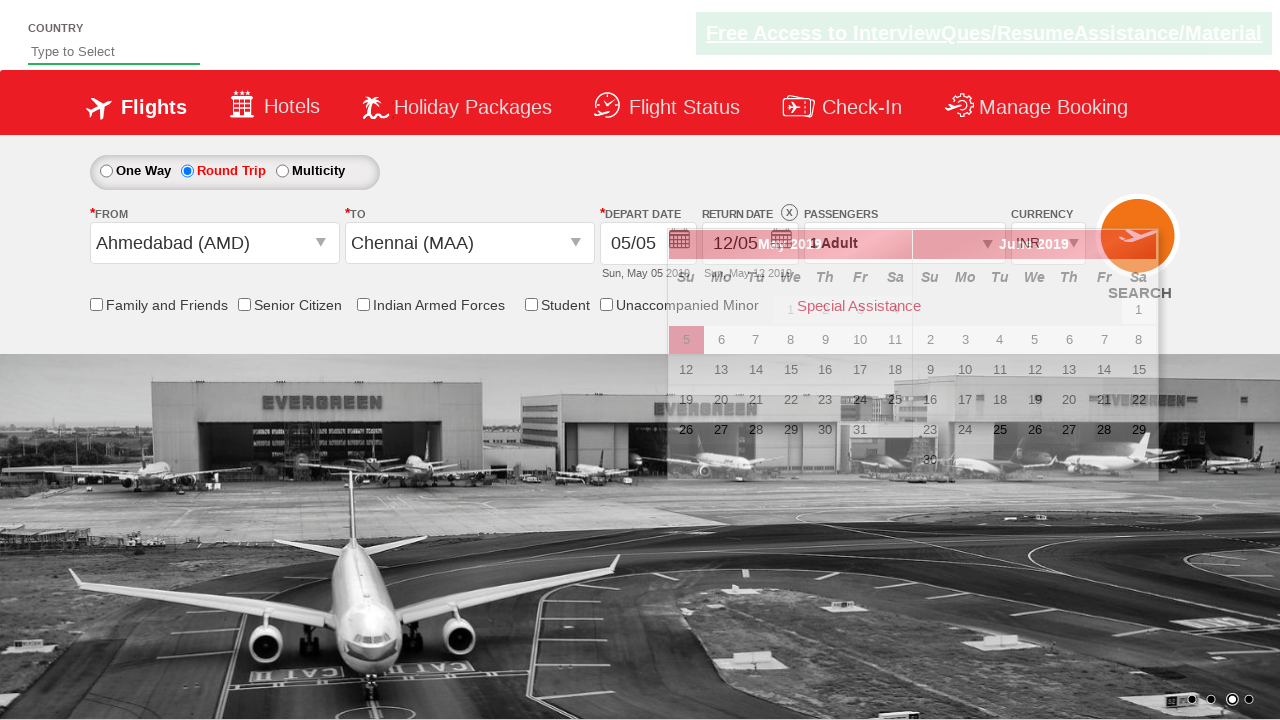

Clicked return date field to open calendar at (750, 244) on #ctl00_mainContent_view_date2
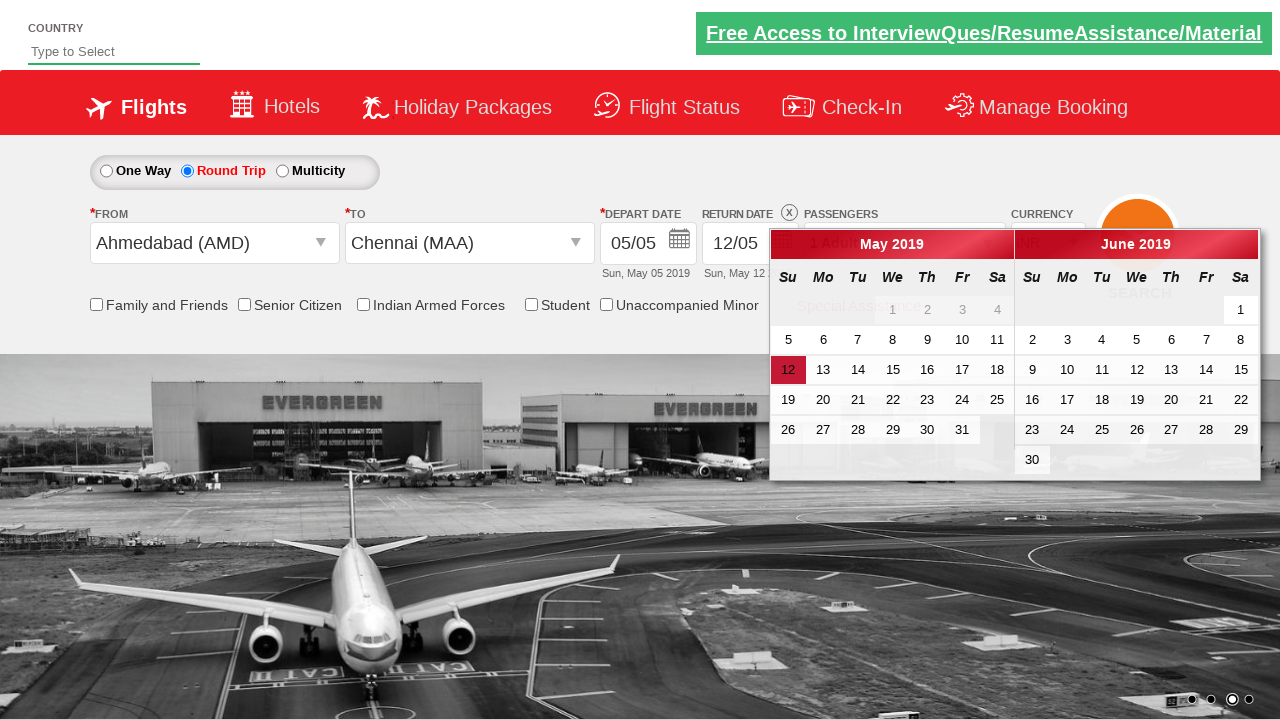

Selected return date (16th) from calendar at (927, 370) on xpath=//body[1]/div[1]/div[1]/table[1]/tbody[1]/tr[3]/td[5]/a[1]
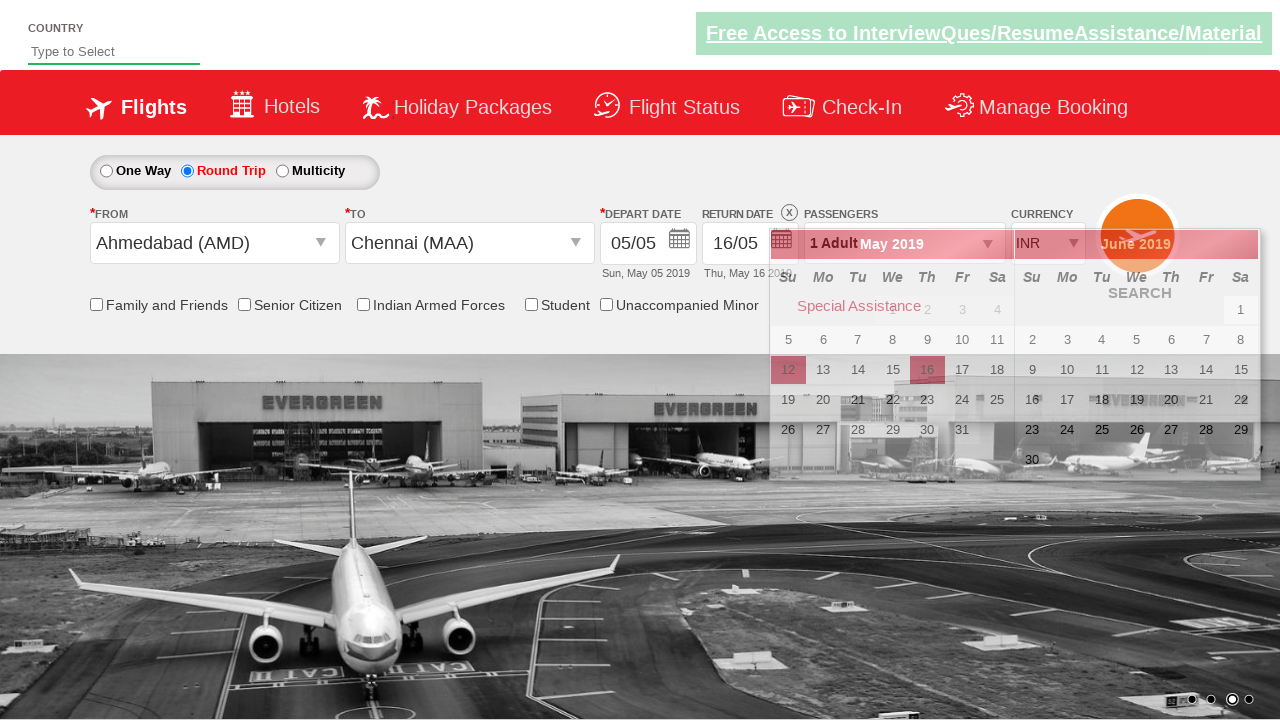

Clicked passenger information dropdown at (904, 243) on #divpaxinfo
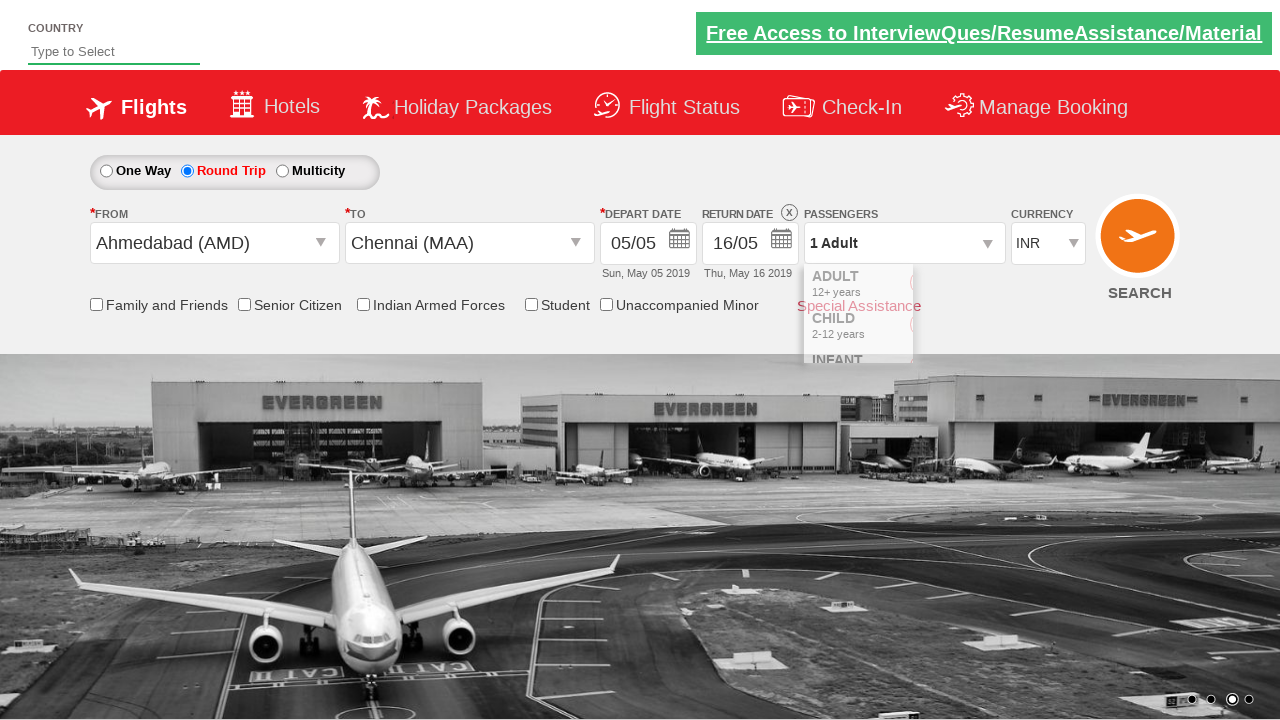

Waited 2000ms for passenger selection panel to load
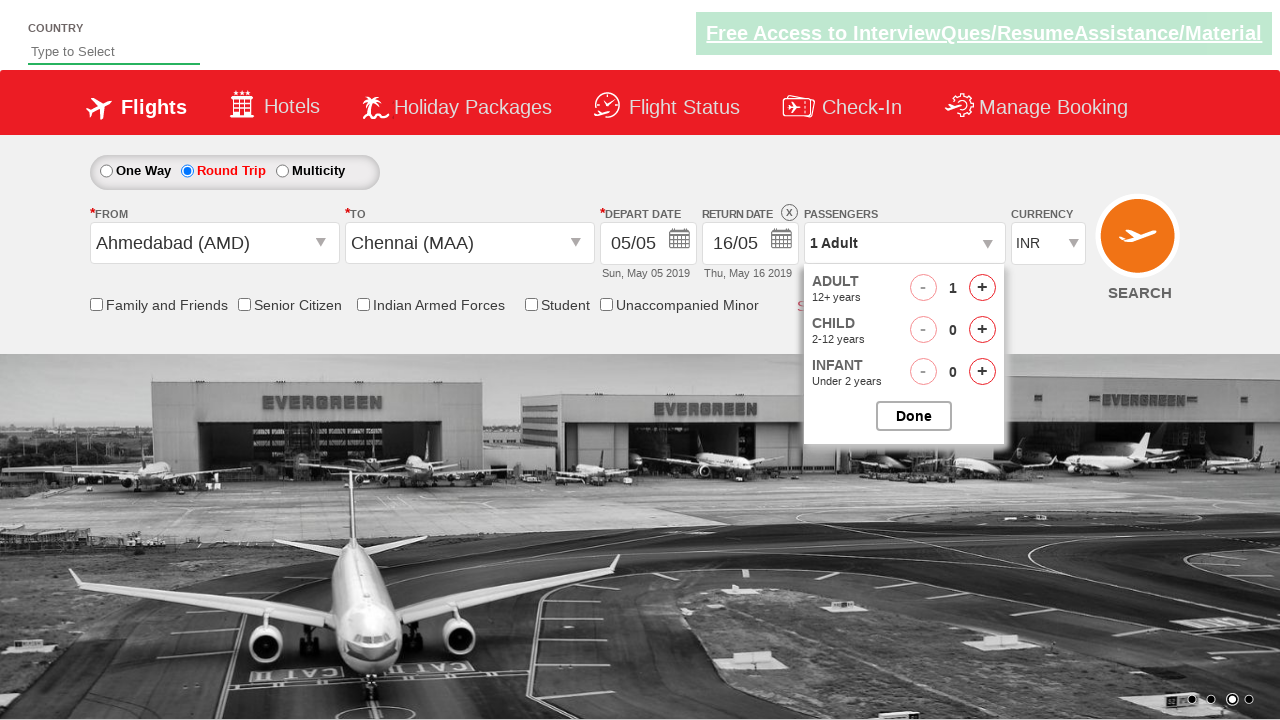

Incremented adult passenger count (iteration 1 of 5) at (982, 288) on #hrefIncAdt
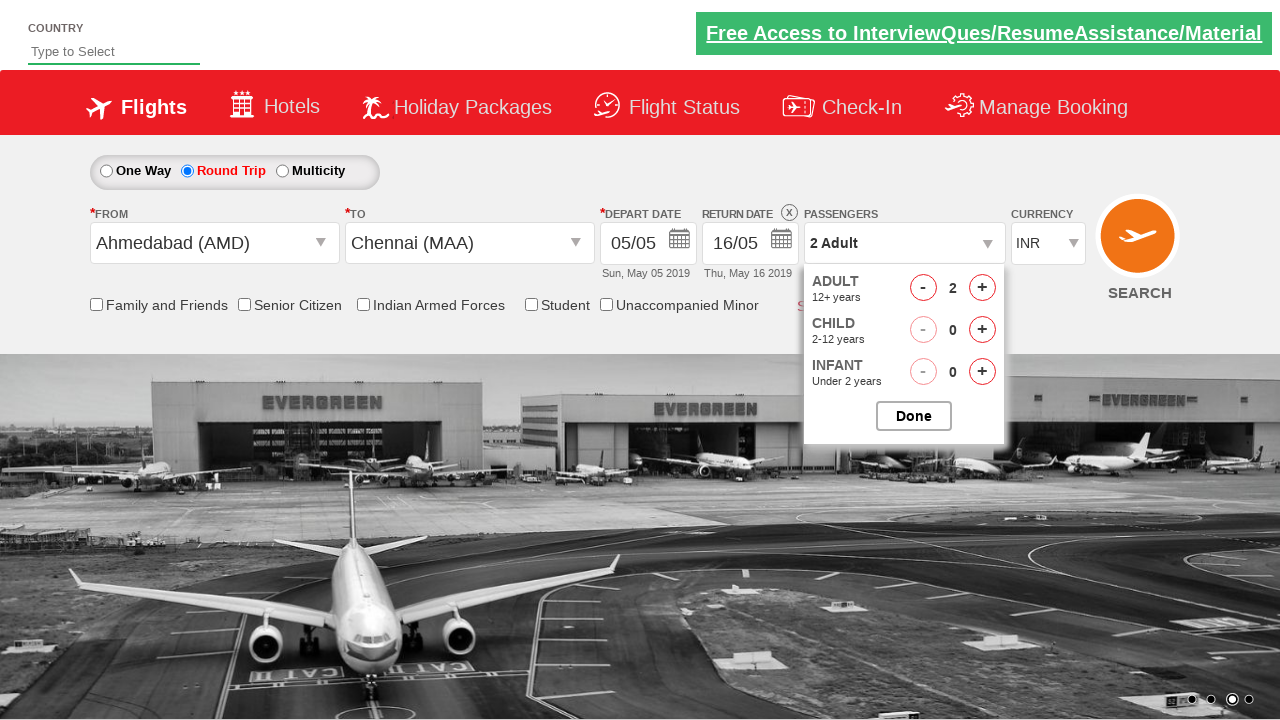

Incremented adult passenger count (iteration 2 of 5) at (982, 288) on #hrefIncAdt
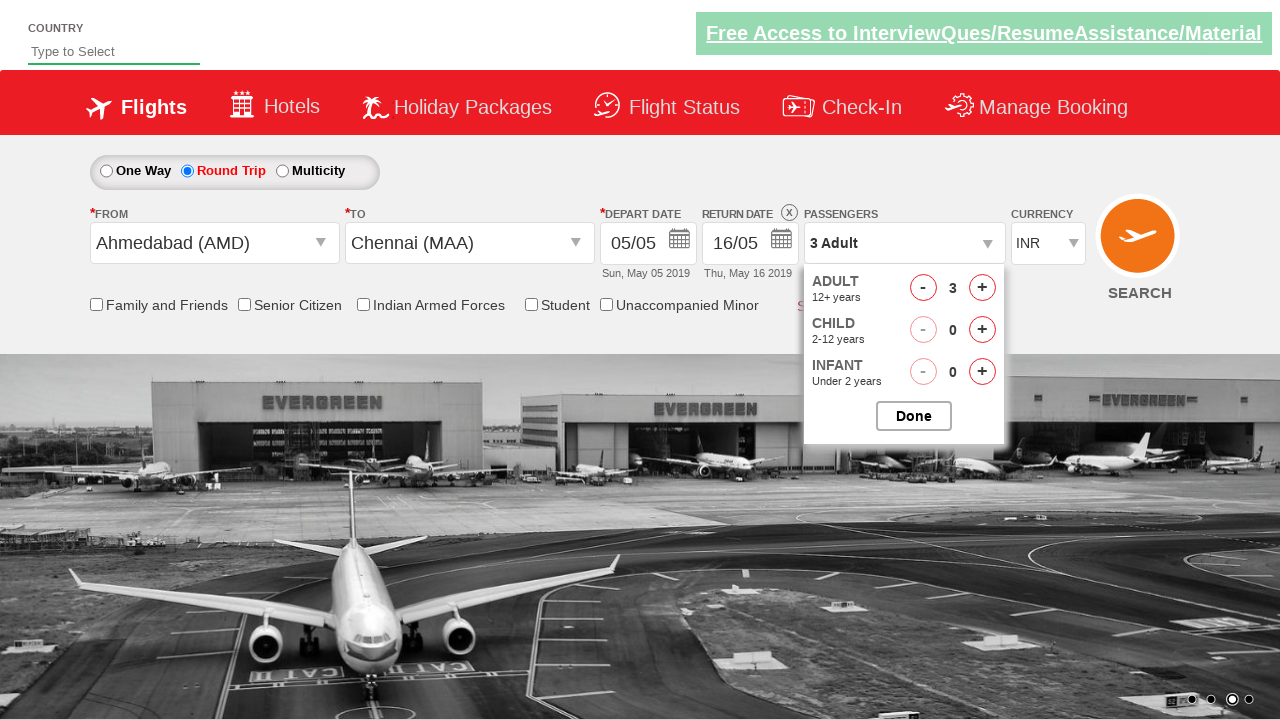

Incremented adult passenger count (iteration 3 of 5) at (982, 288) on #hrefIncAdt
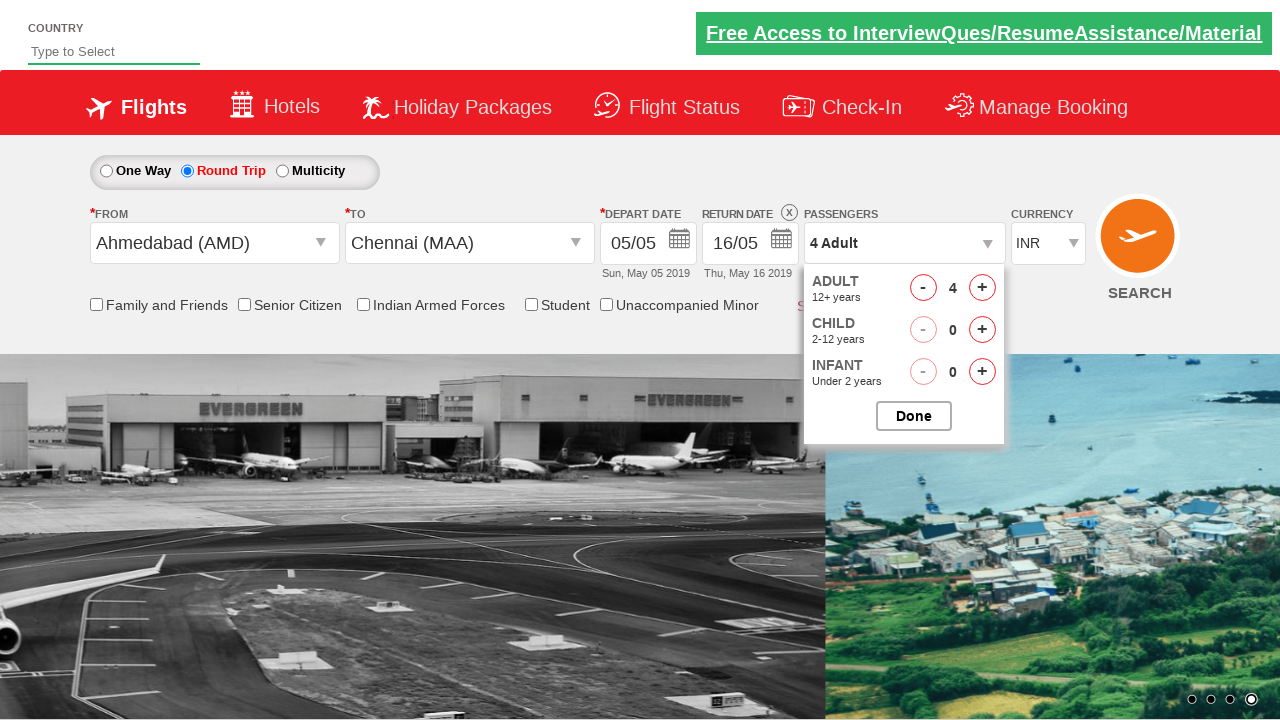

Incremented adult passenger count (iteration 4 of 5) at (982, 288) on #hrefIncAdt
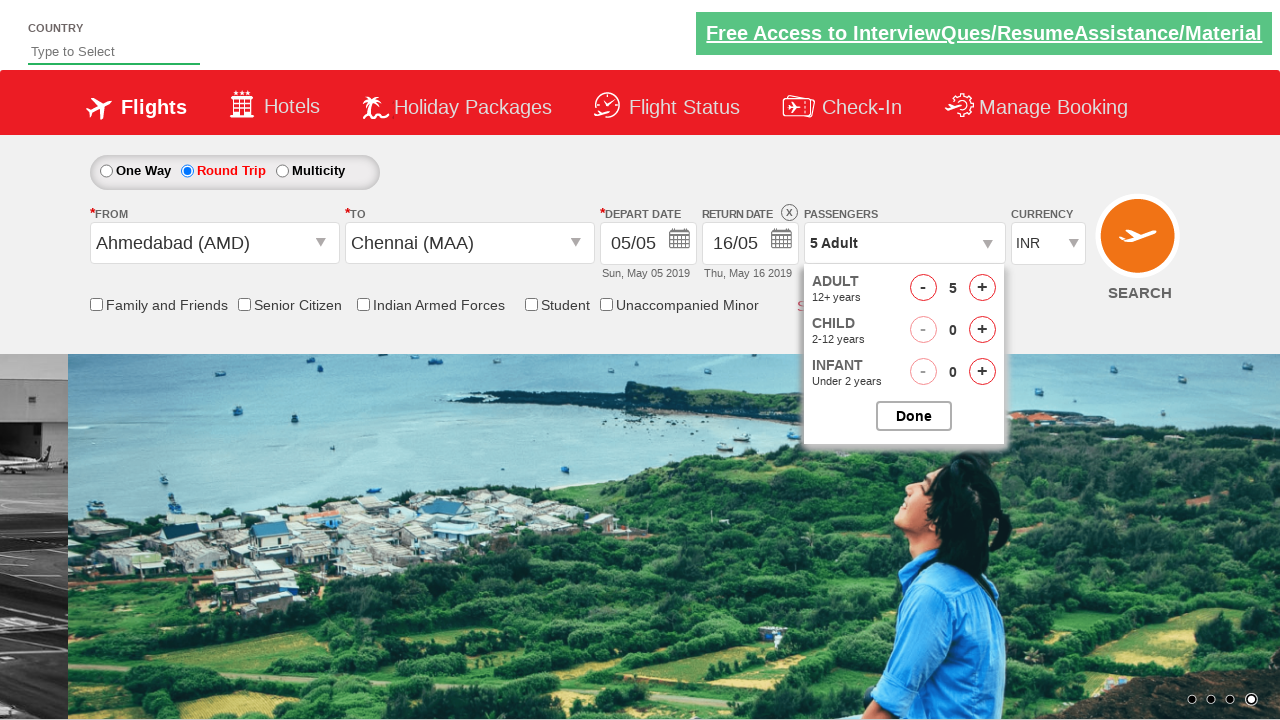

Incremented adult passenger count (iteration 5 of 5) at (982, 288) on #hrefIncAdt
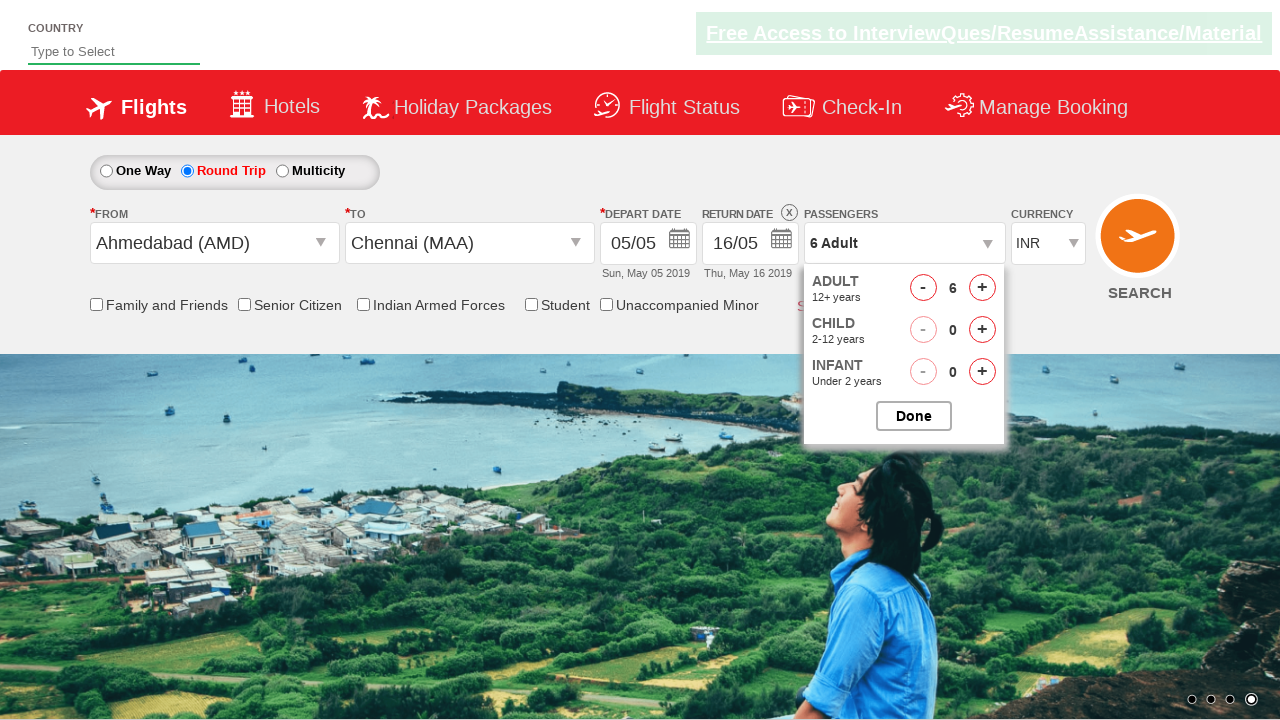

Closed passenger selection popup at (914, 416) on #btnclosepaxoption
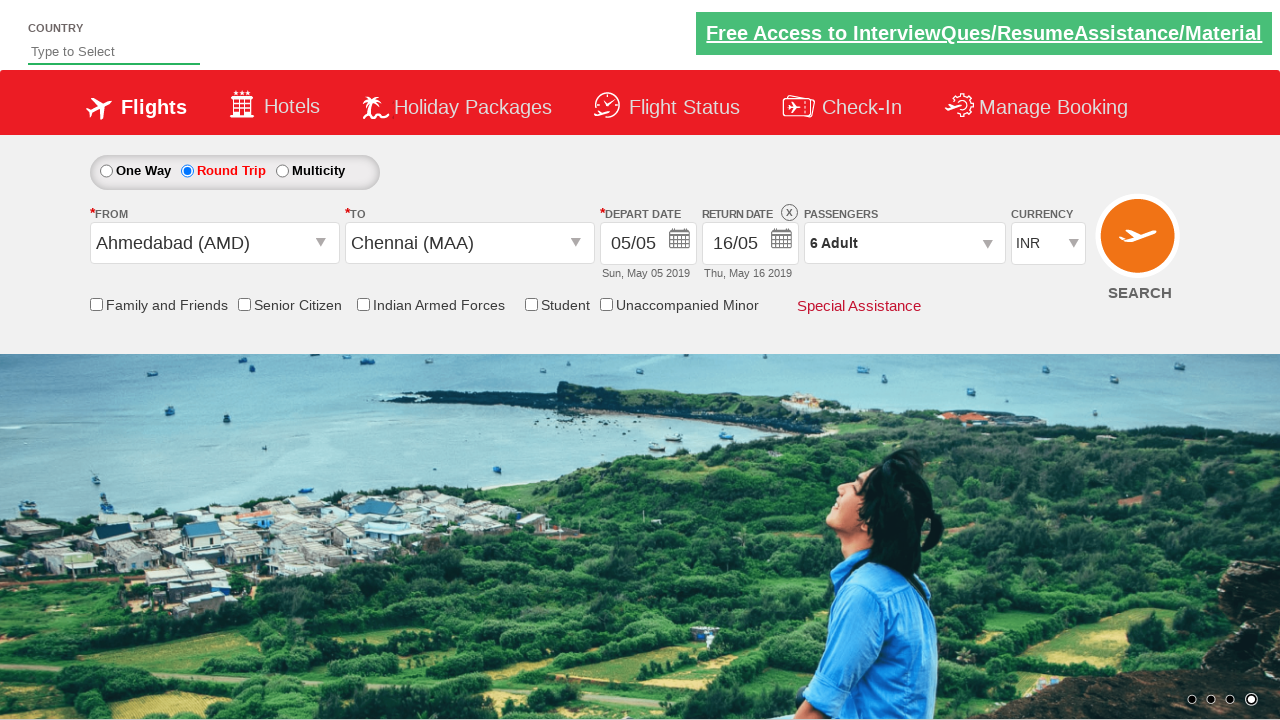

Waited 2000ms for form to finalize
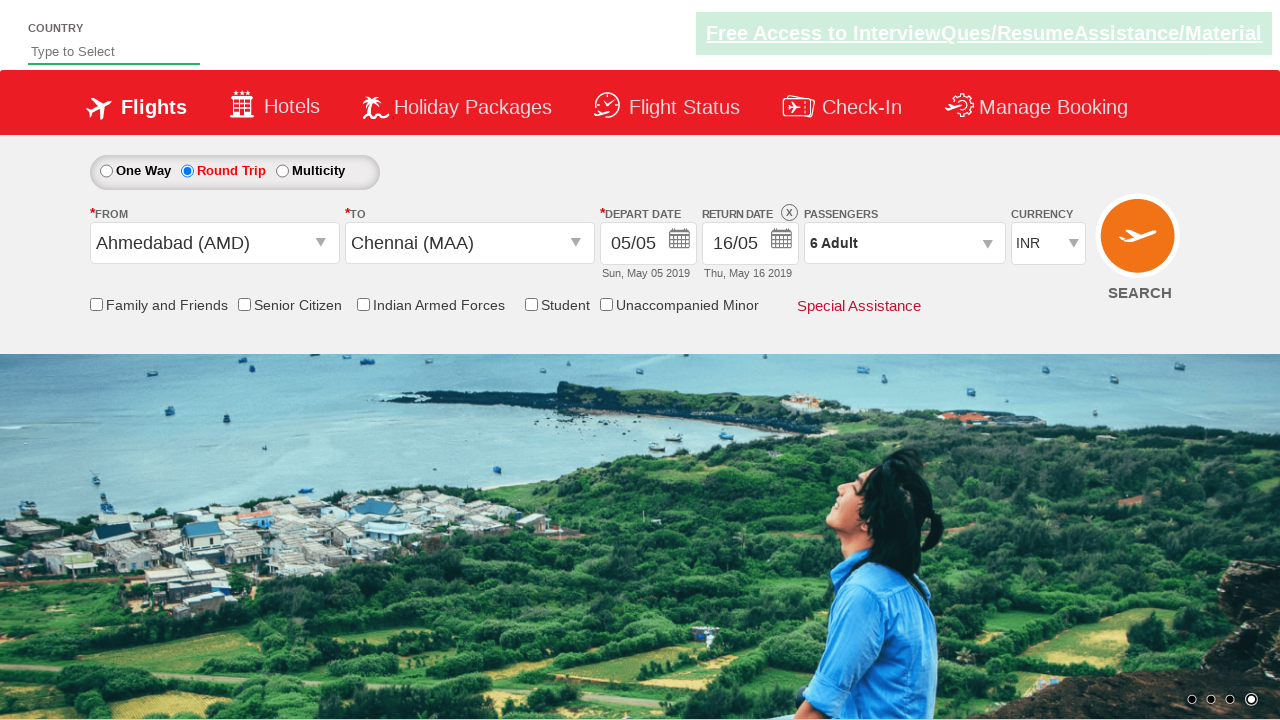

Selected currency as AED (Arab Emirates Dirham) on #ctl00_mainContent_DropDownListCurrency
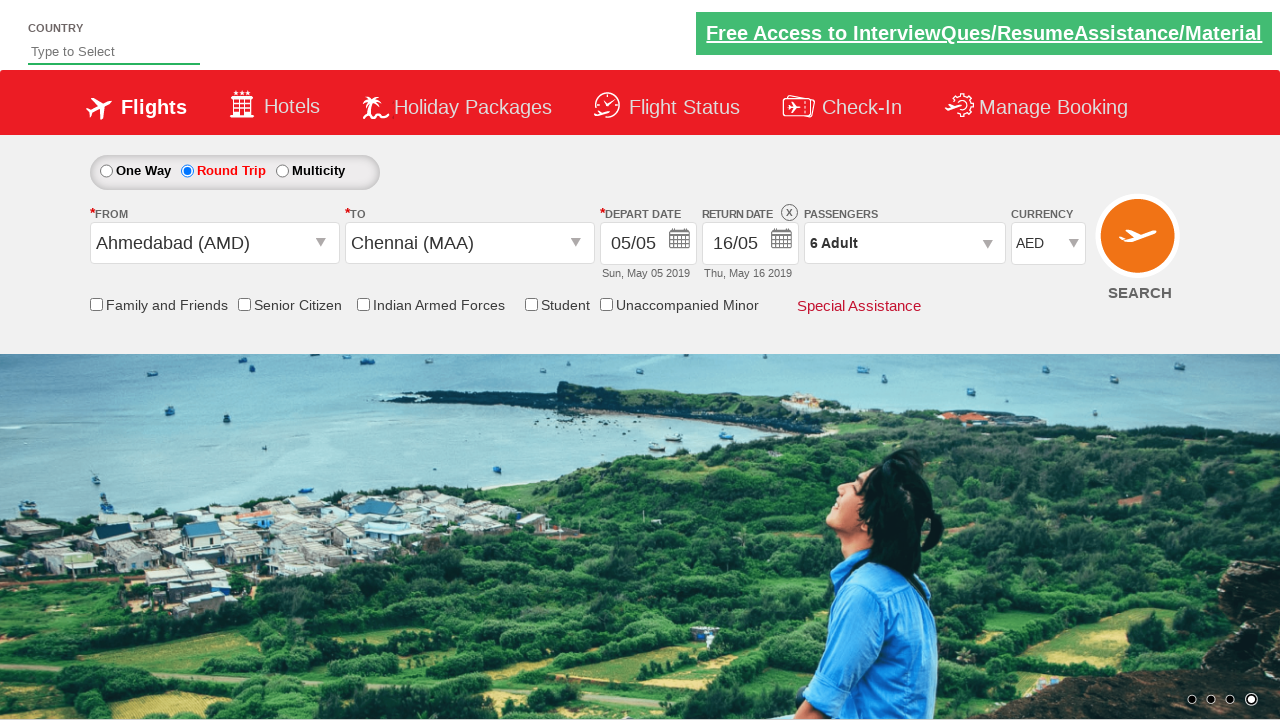

Clicked search button to find flights at (1140, 245) on #ctl00_mainContent_btn_FindFlights
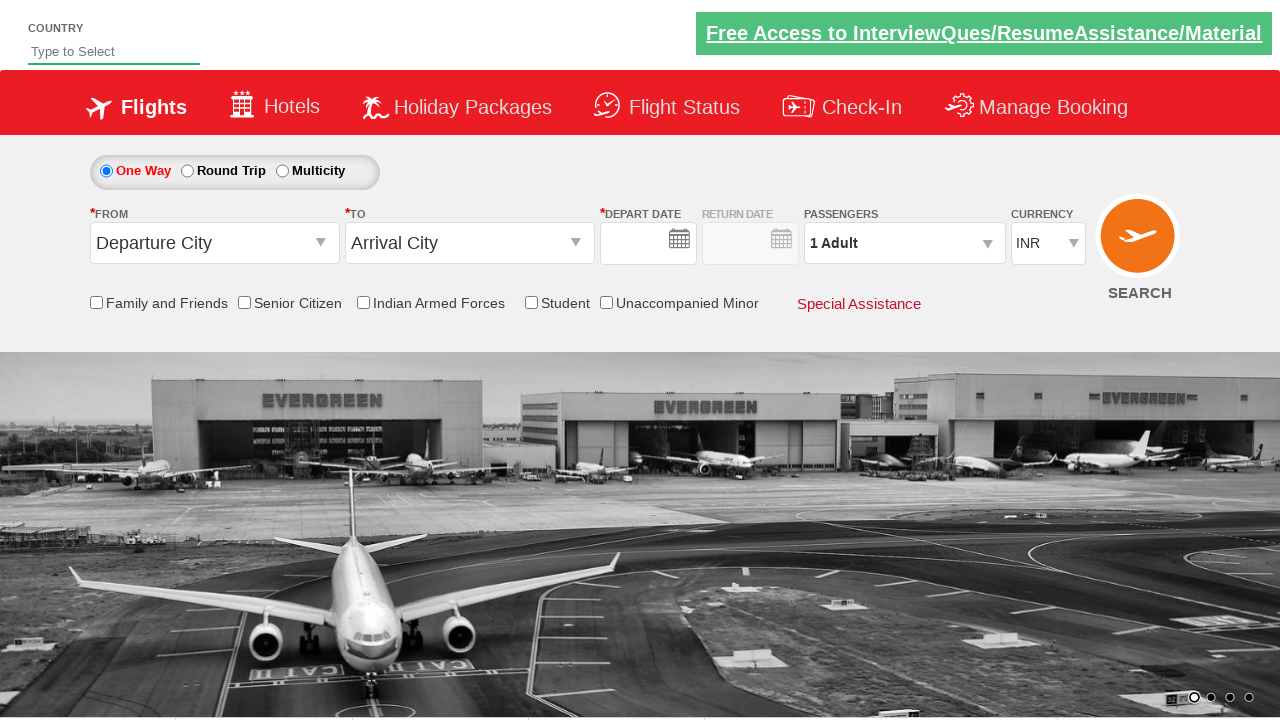

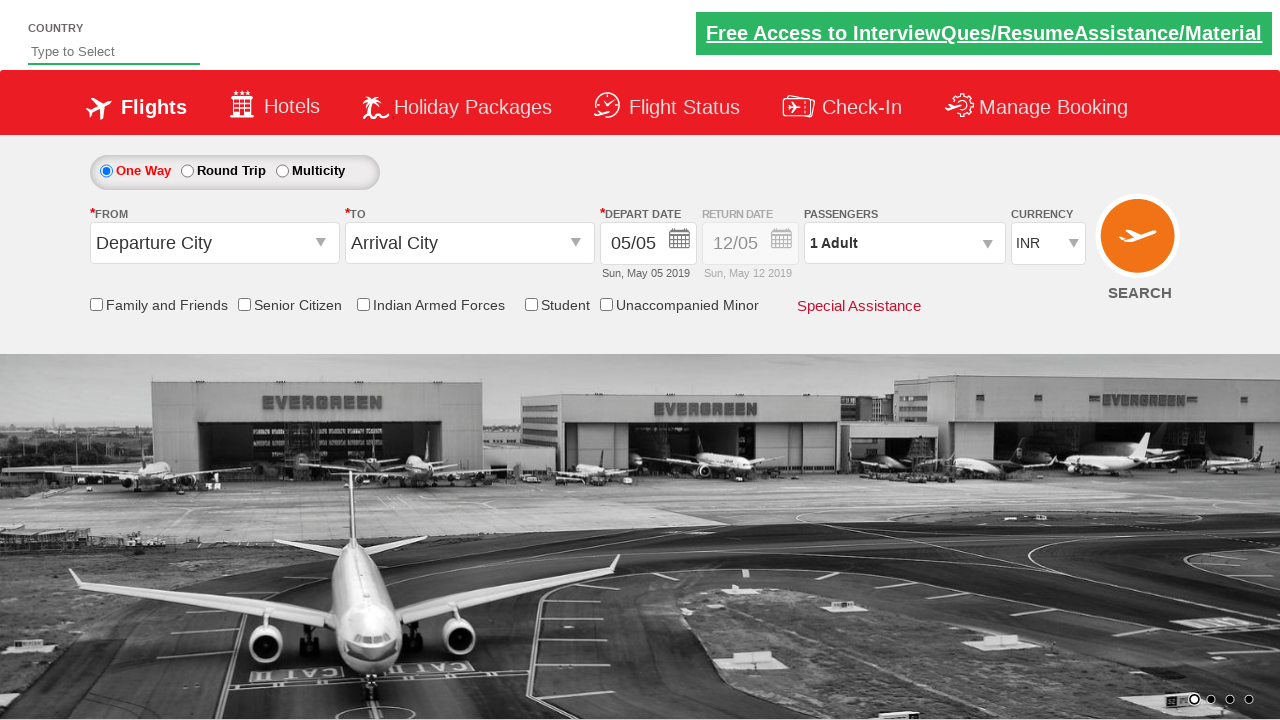